Tests right-click context menu functionality by performing a right-click on a button, selecting an option from the context menu, and accepting the resulting alert dialog.

Starting URL: https://swisnl.github.io/jQuery-contextMenu/demo.html

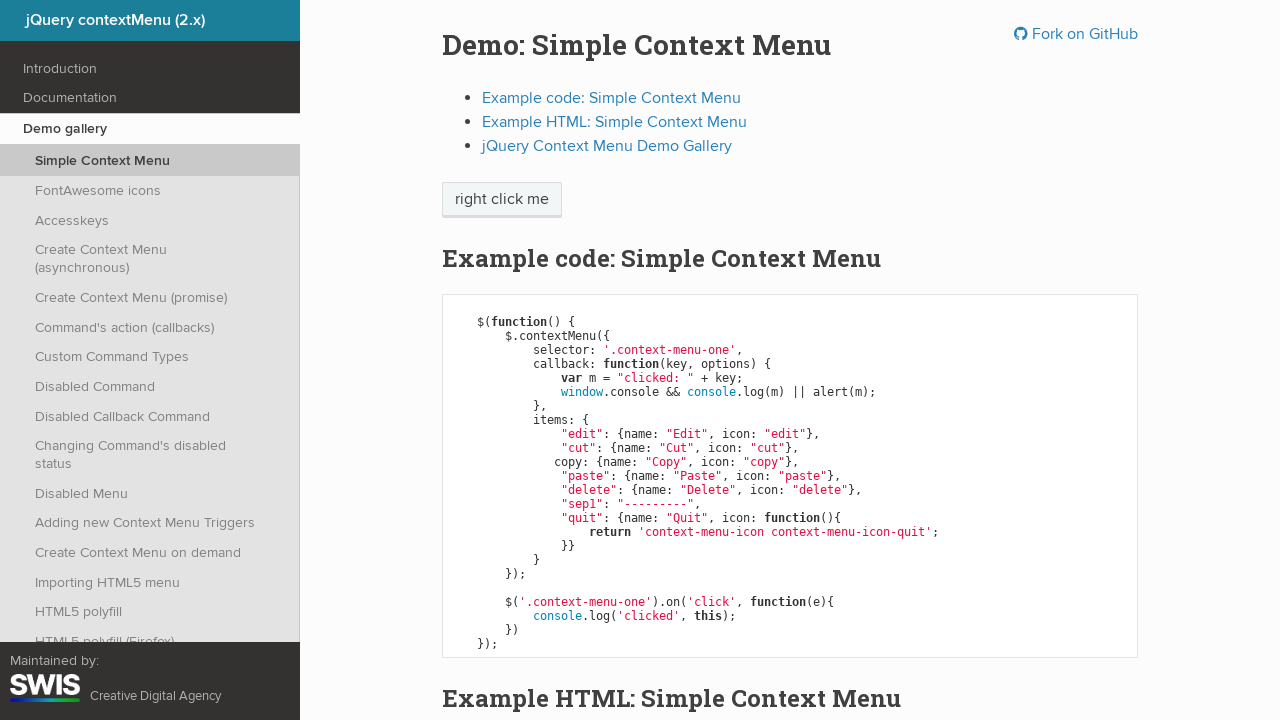

Right-clicked on context menu button at (502, 200) on span.context-menu-one.btn.btn-neutral
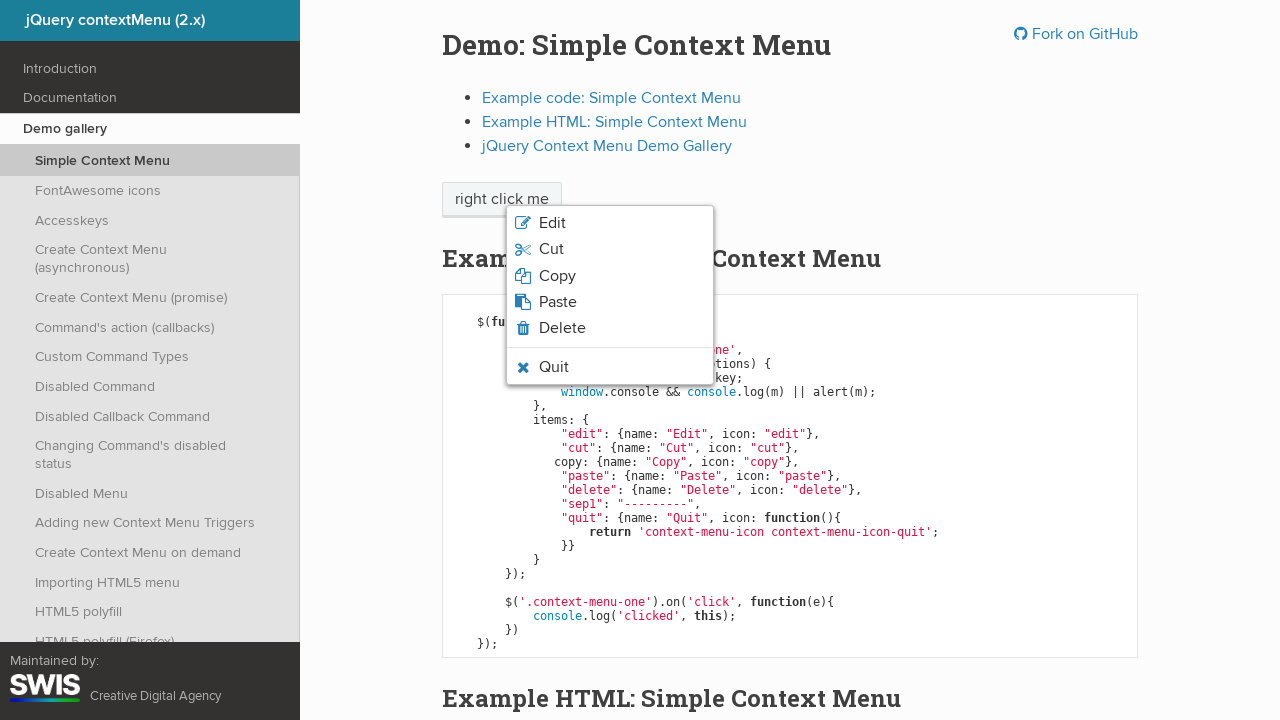

Clicked on Edit option in context menu at (610, 249) on ul.context-menu-list.context-menu-root li:nth-child(2)
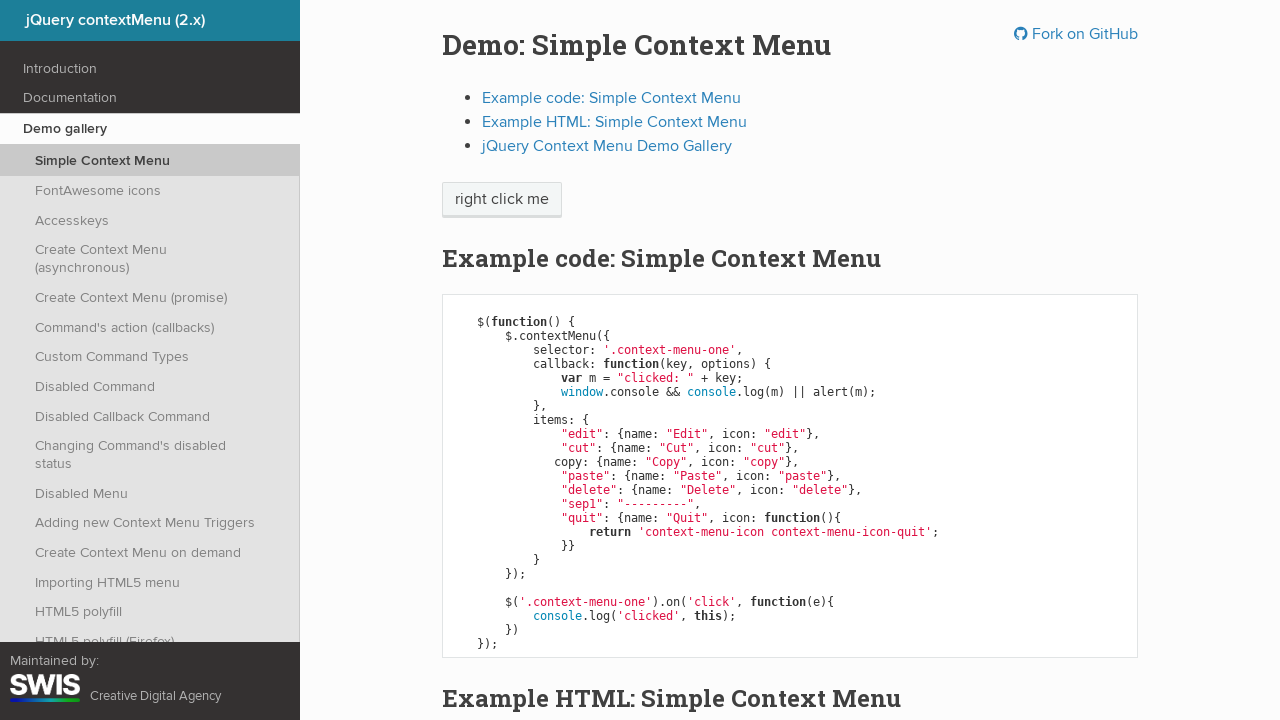

Accepted alert dialog
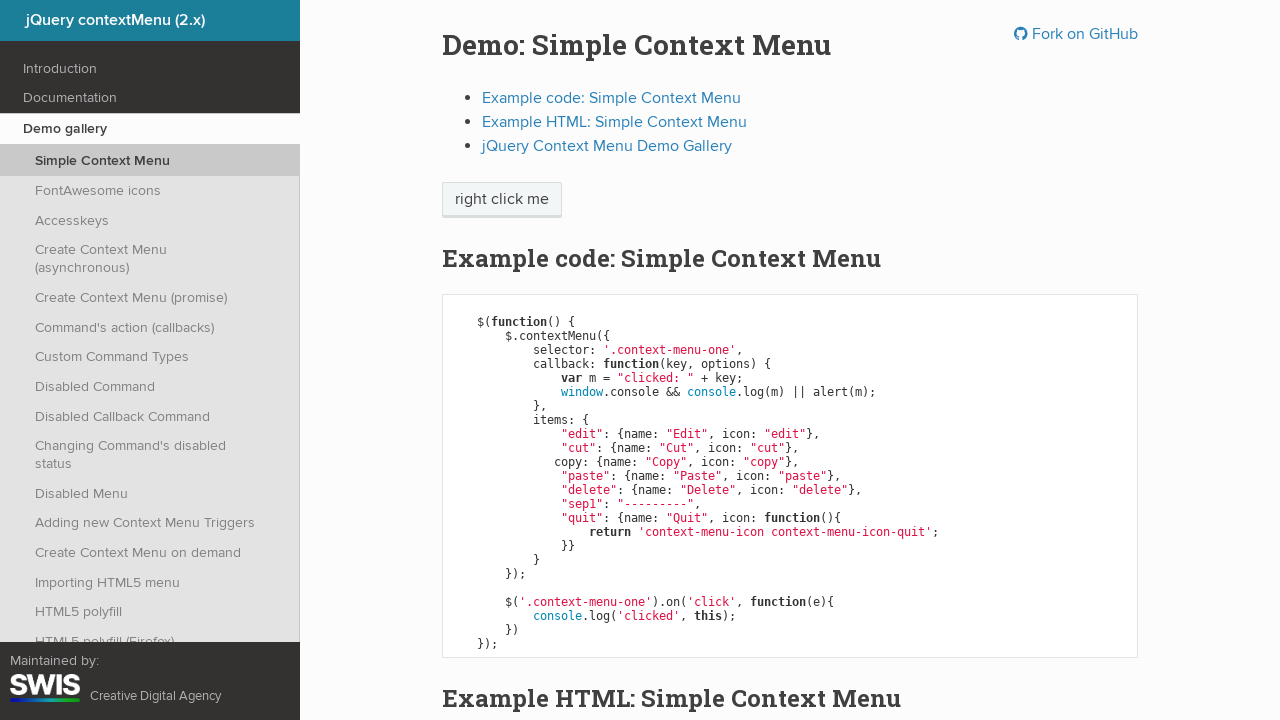

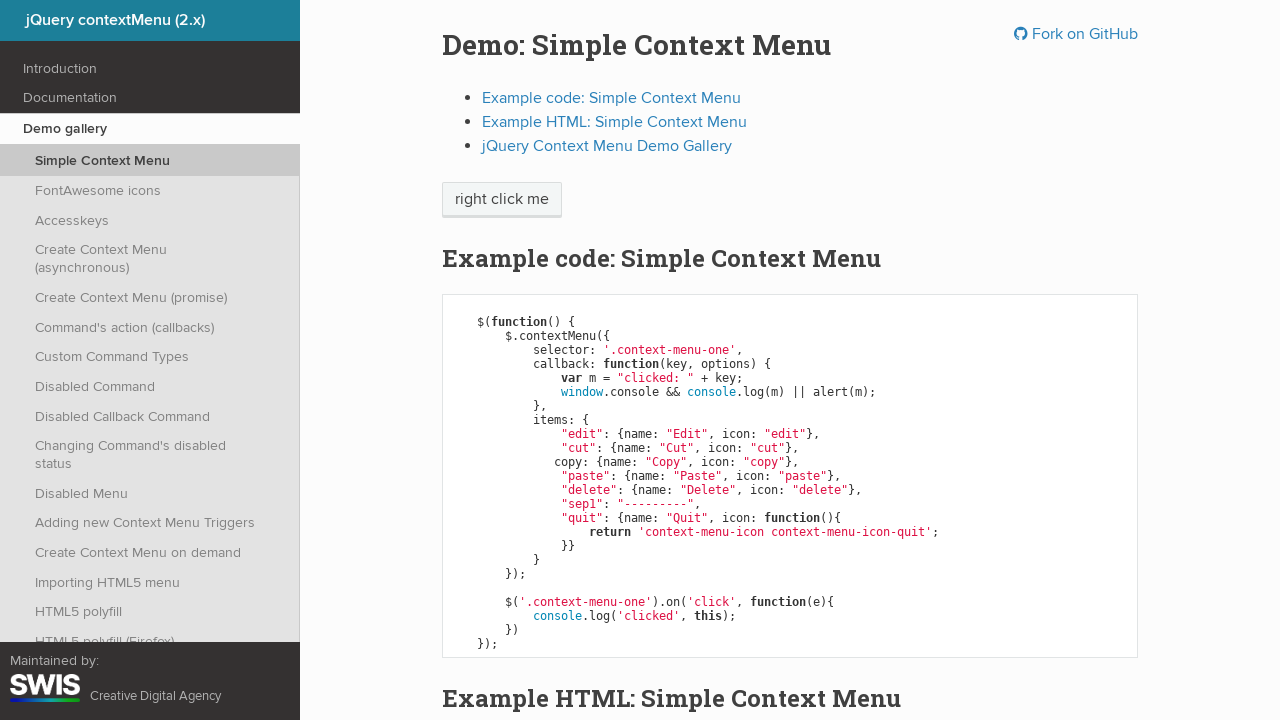